Tests clicking the demo site link and verifying navigation to demoqa.com in a new tab

Starting URL: https://www.toolsqa.com/selenium-training/

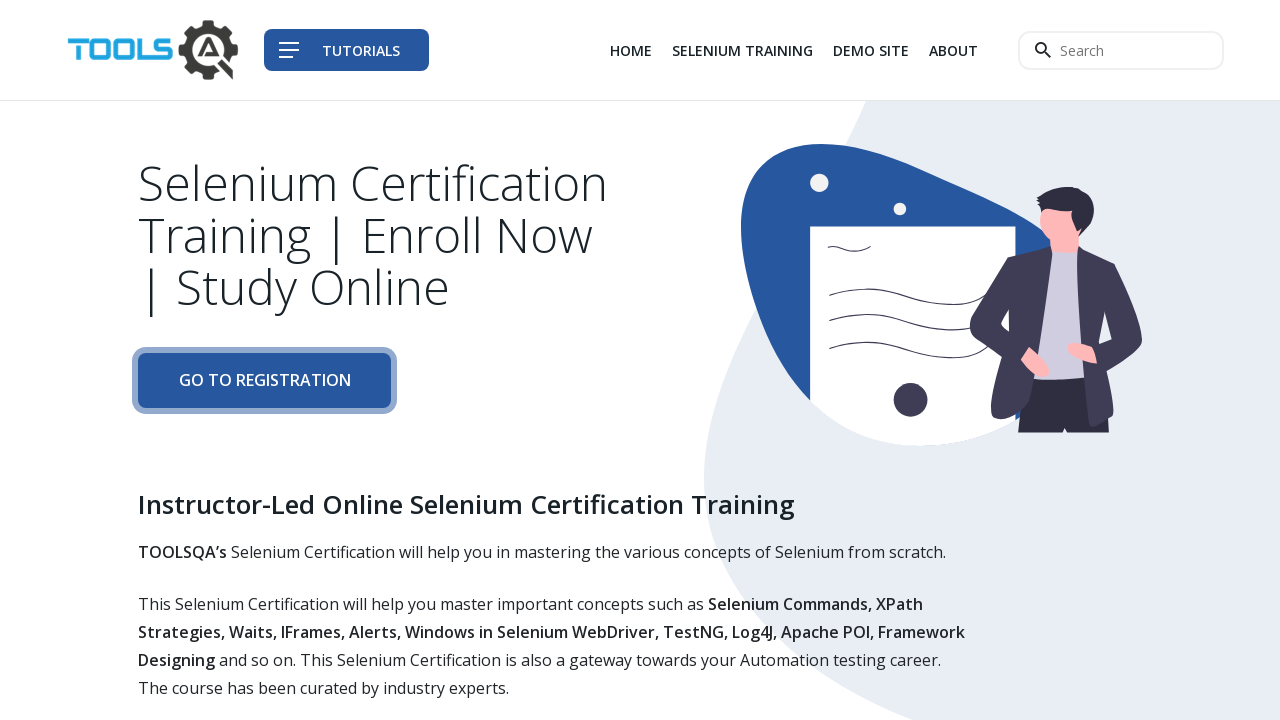

Clicked demo site link (3rd link in col-auto div), expecting popup at (871, 50) on div.col-auto li:nth-child(3) a
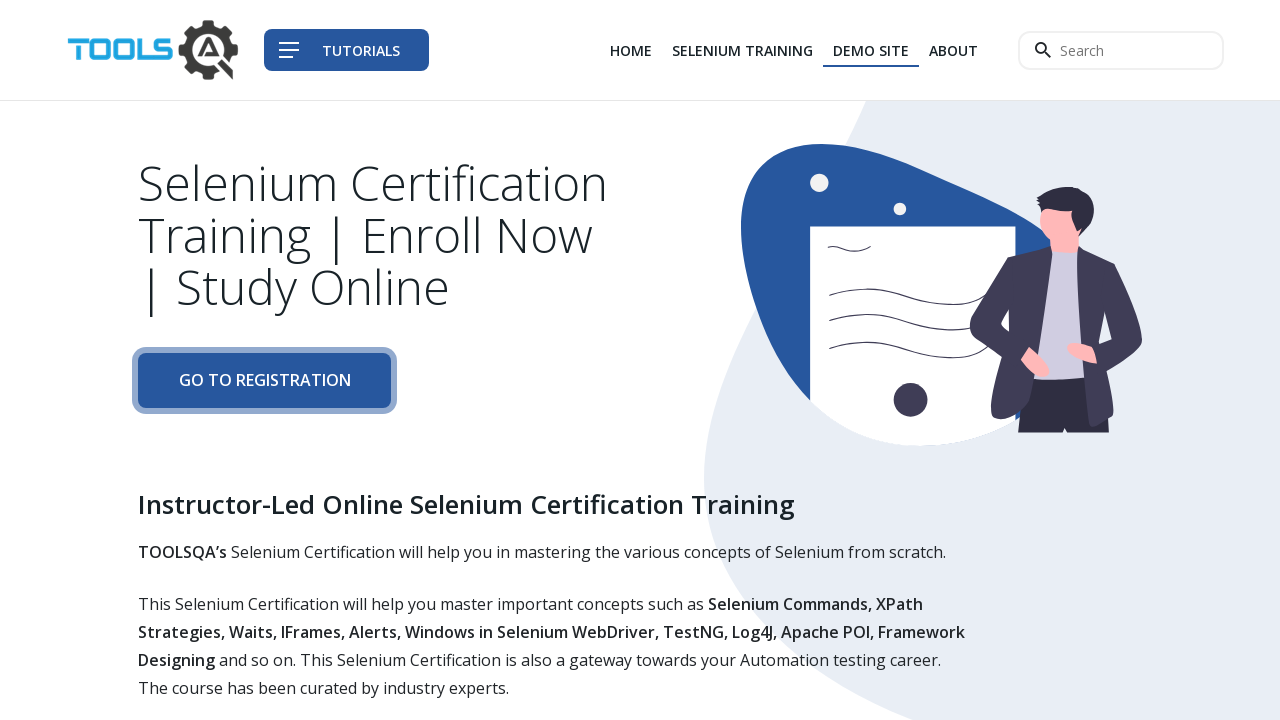

Obtained new page from popup
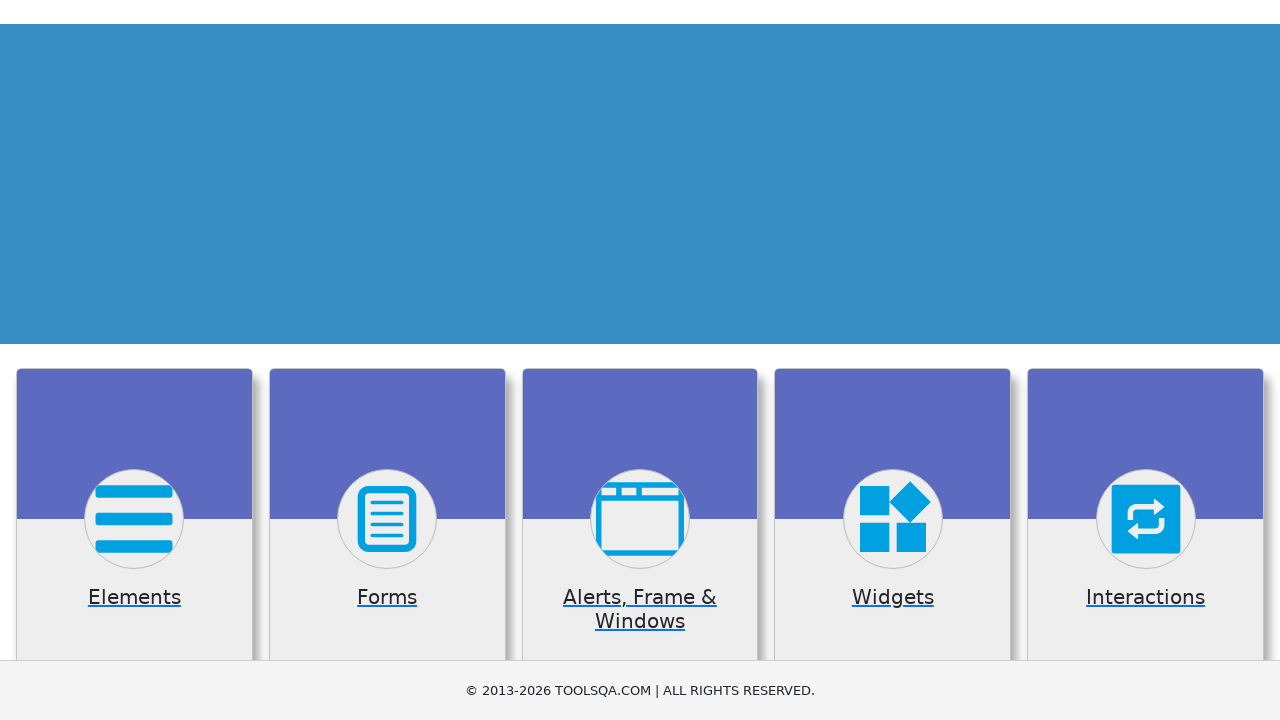

New page loaded successfully
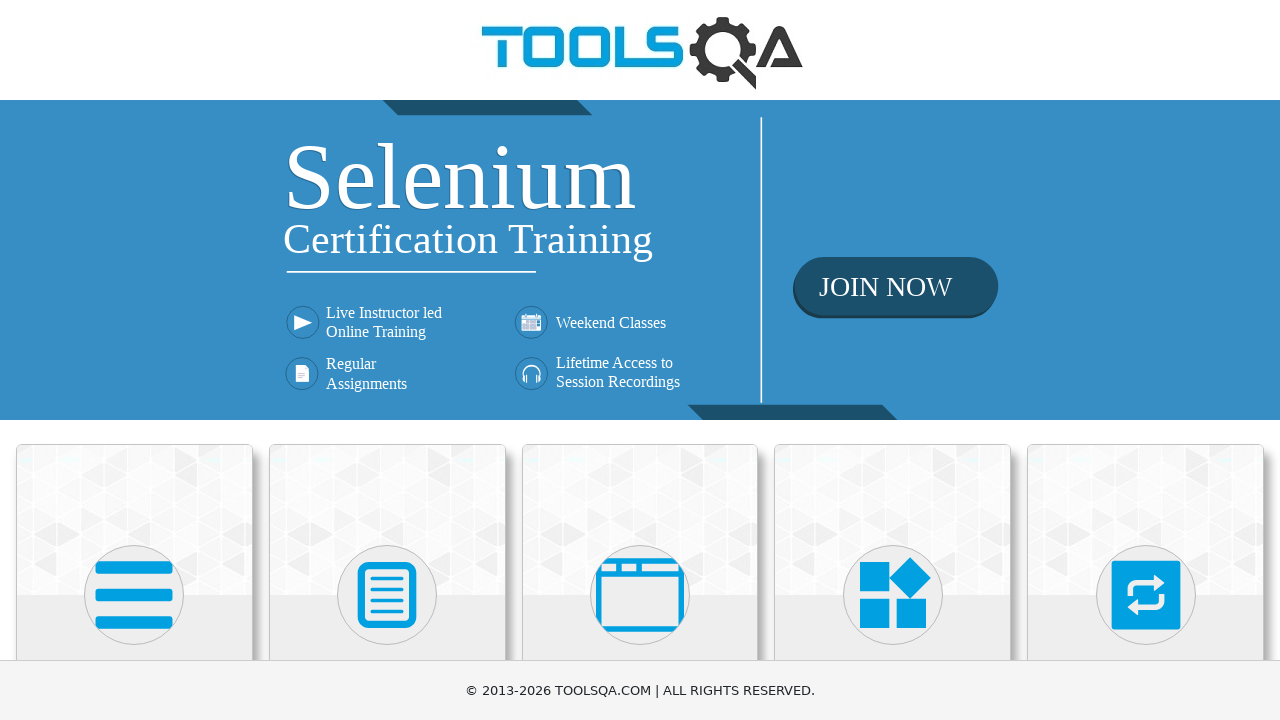

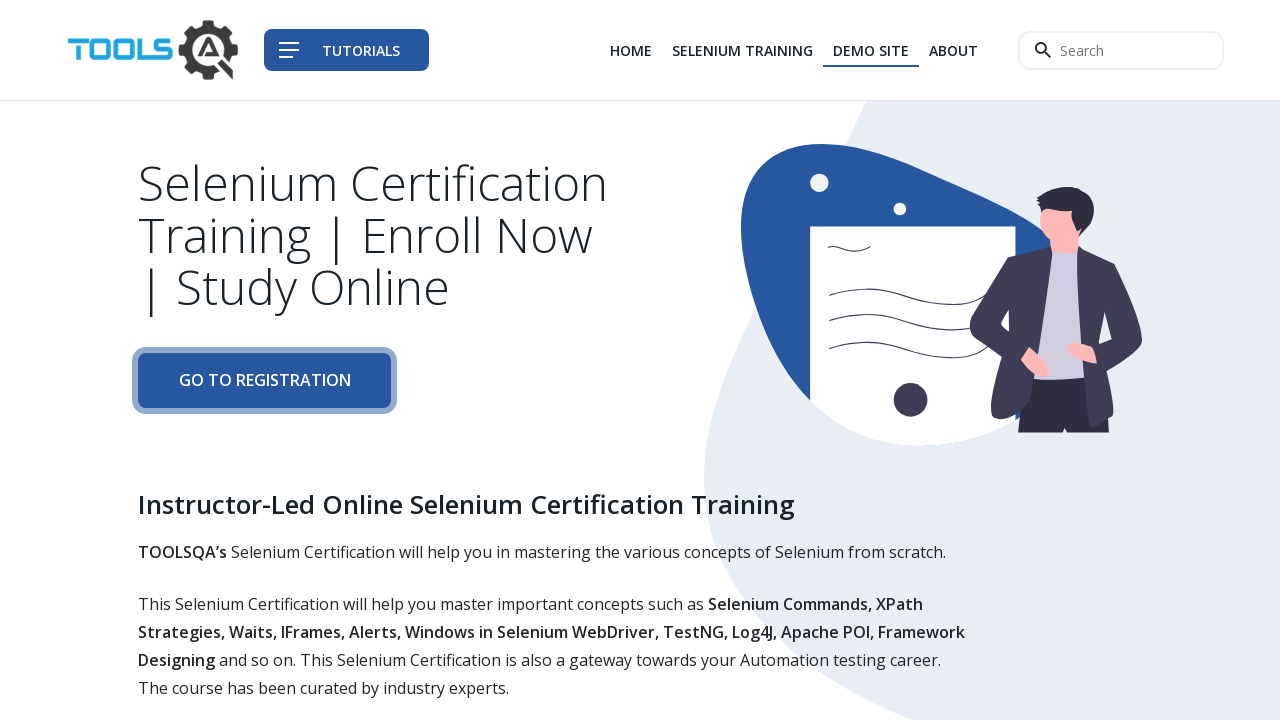